Tests adding an item to the shopping cart on demoblaze.com by selecting a category, clicking on a product, adding it to cart, accepting the confirmation alert, and verifying the item appears in the cart.

Starting URL: https://www.demoblaze.com/index.html

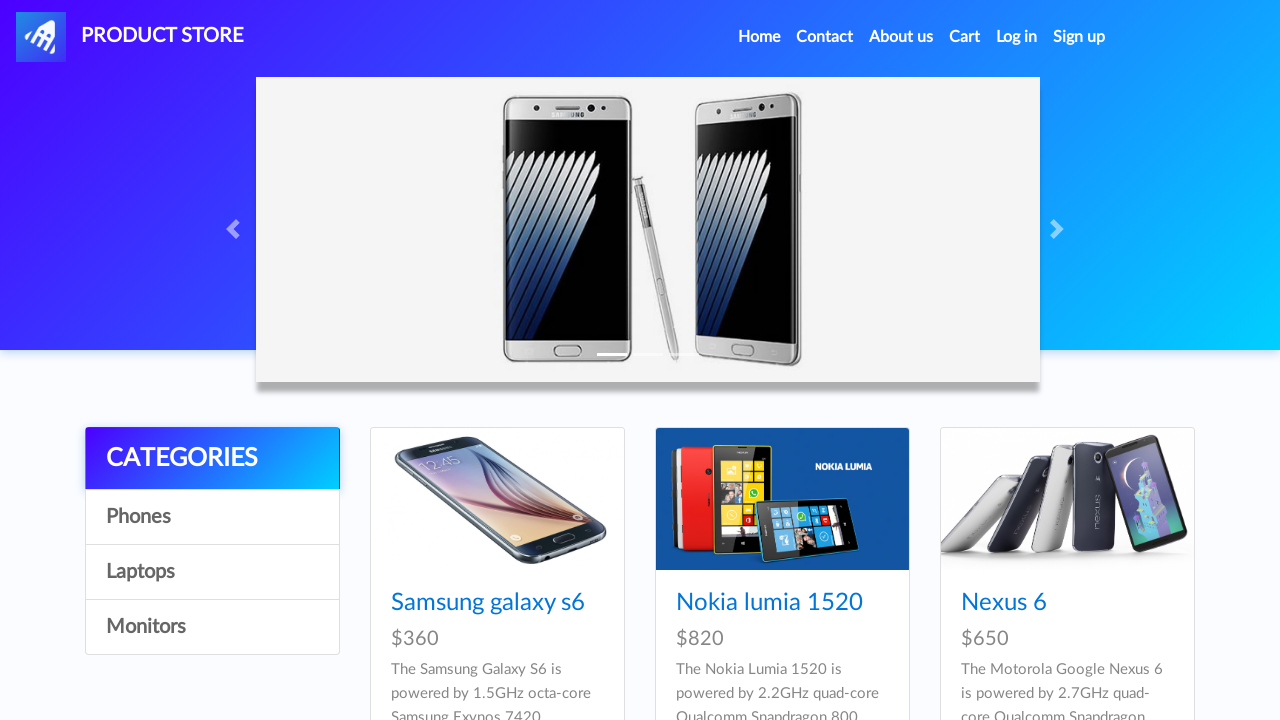

Clicked on Monitors category at (212, 627) on a:text('Monitors')
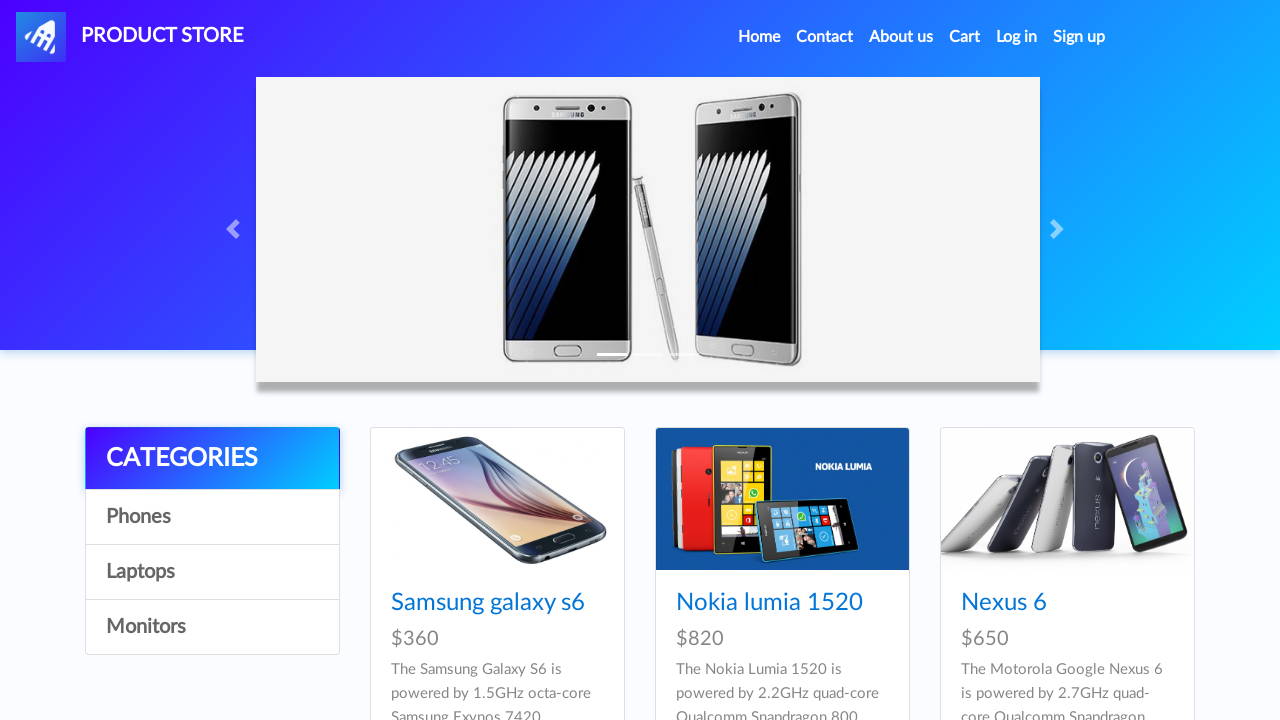

Waited for products to load
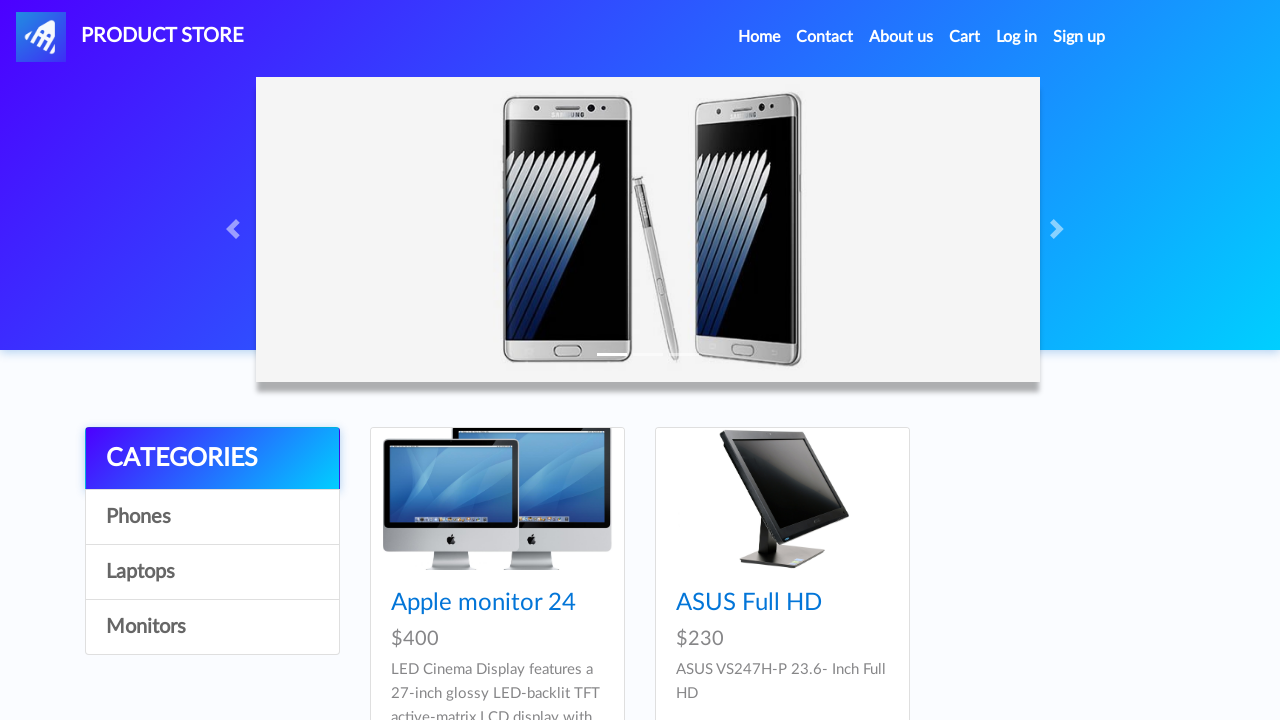

Clicked on ASUS Full HD product at (749, 603) on a:text('ASUS Full HD')
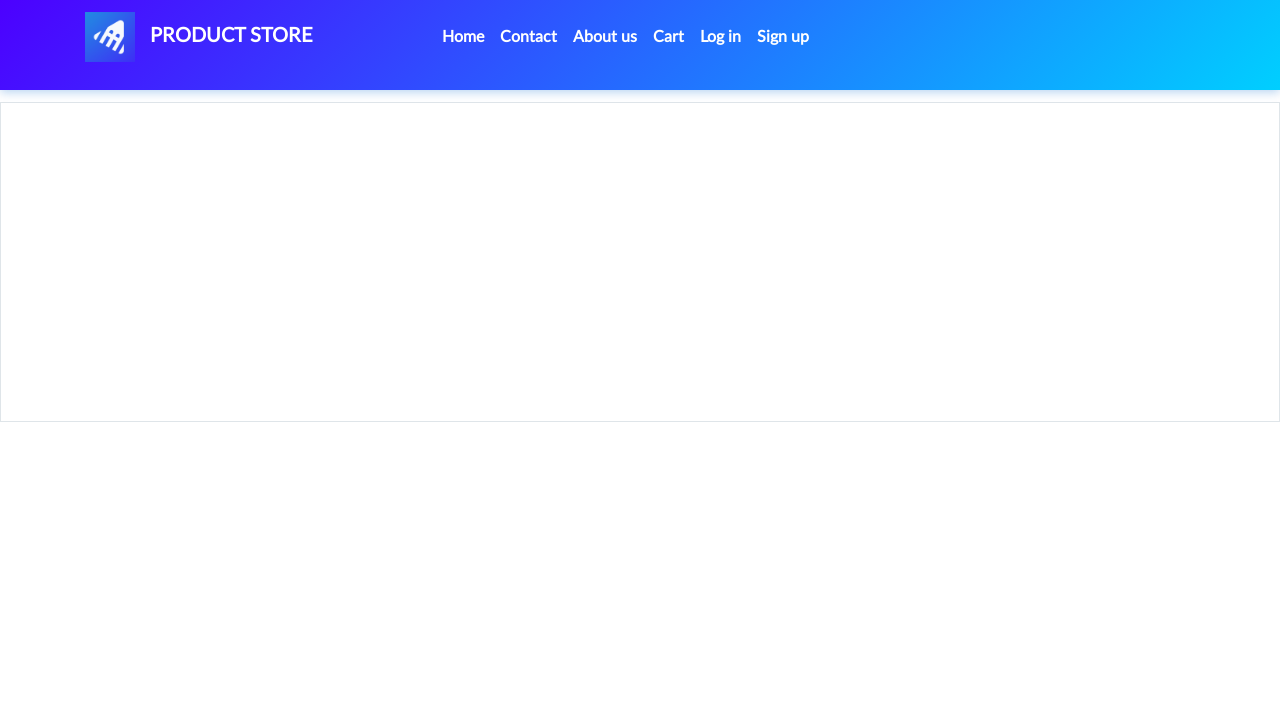

Add to cart button loaded
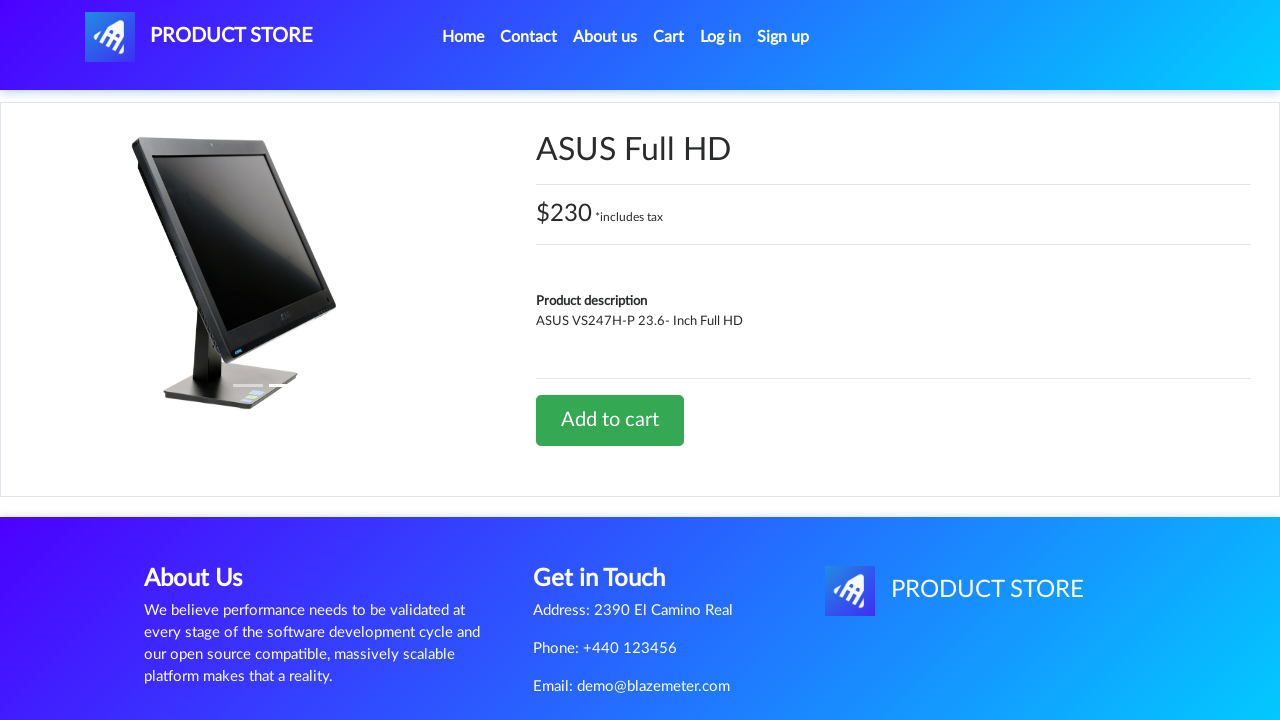

Clicked Add to cart button at (610, 420) on a:text('Add to cart')
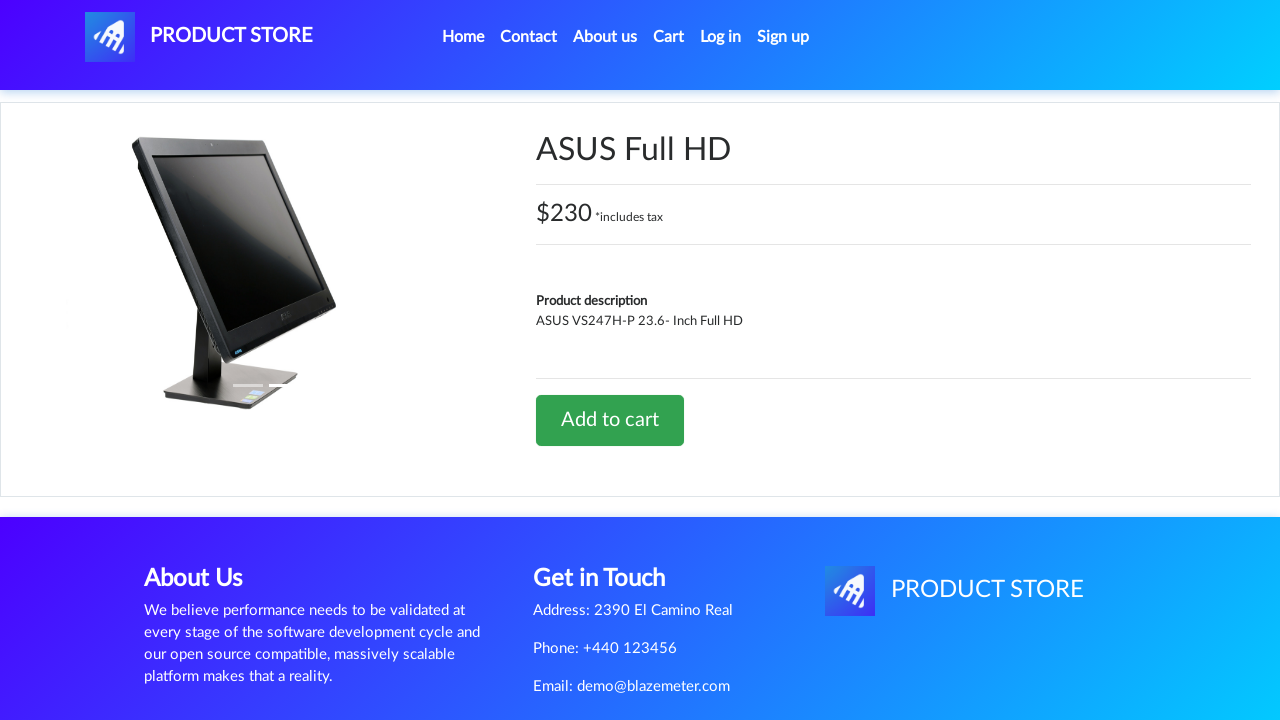

Accepted confirmation alert and waited for processing
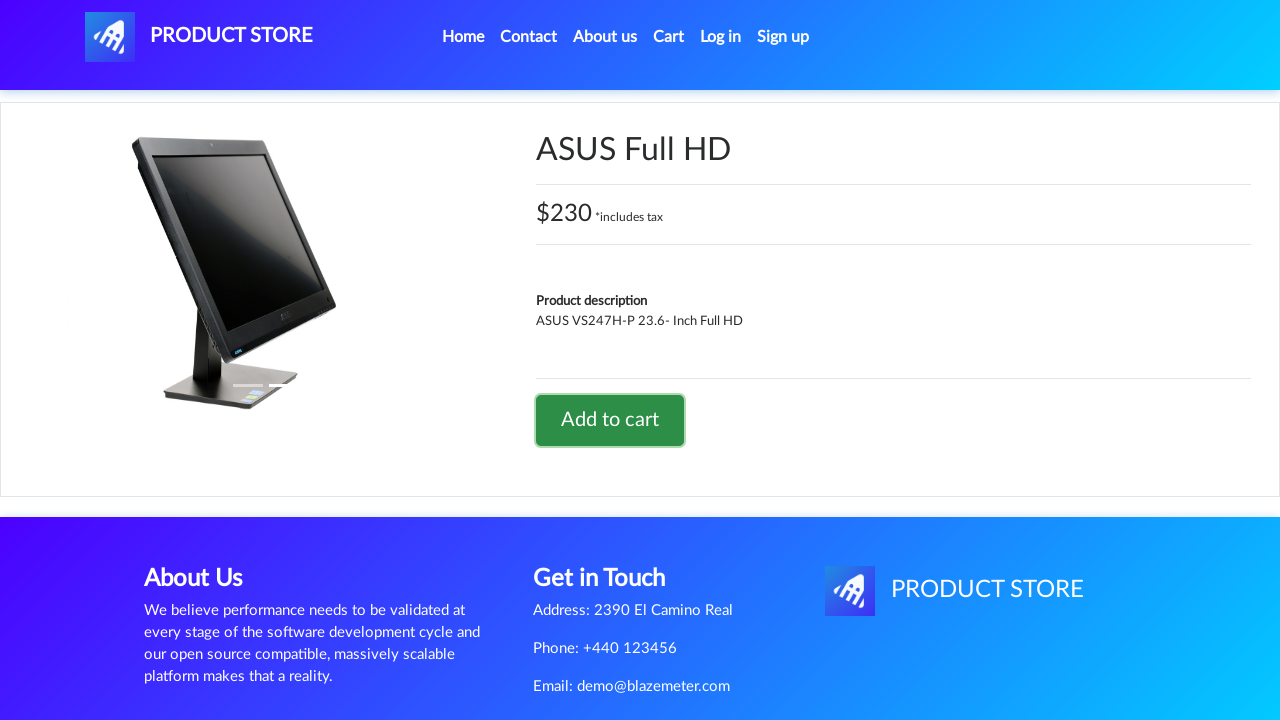

Clicked on Cart link to view shopping cart at (669, 37) on #cartur
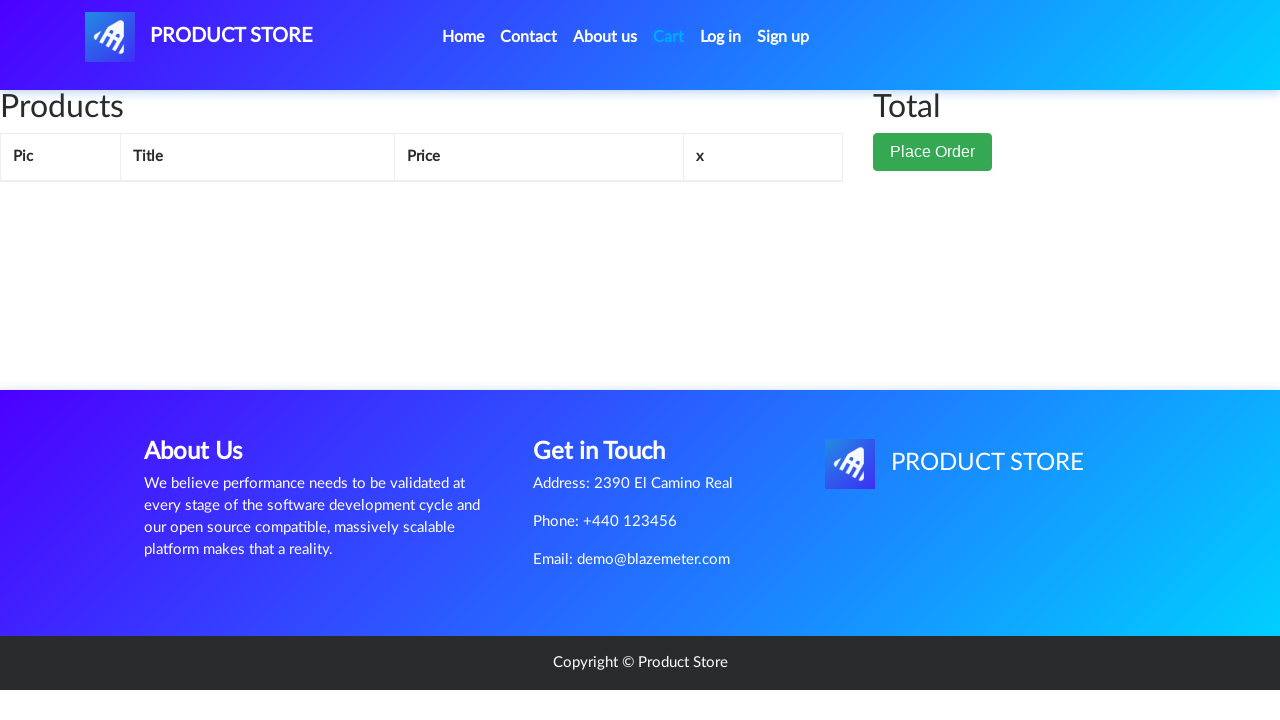

Verified ASUS Full HD item appears in cart
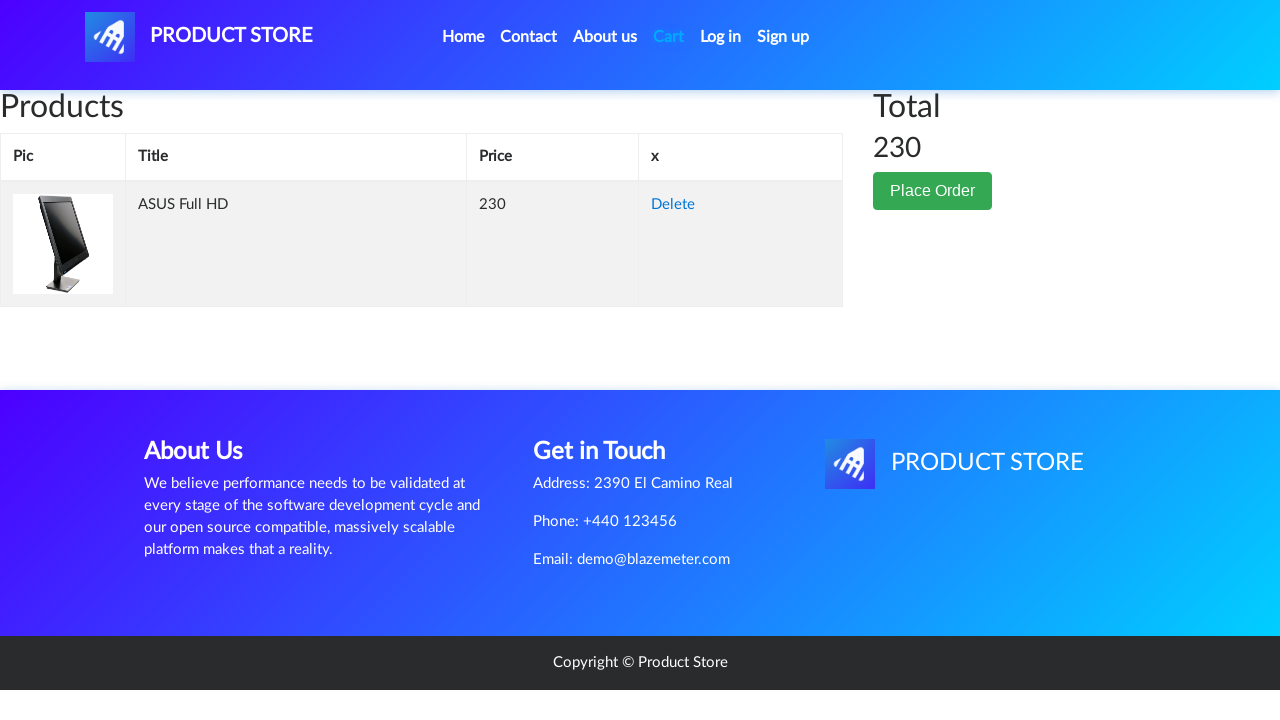

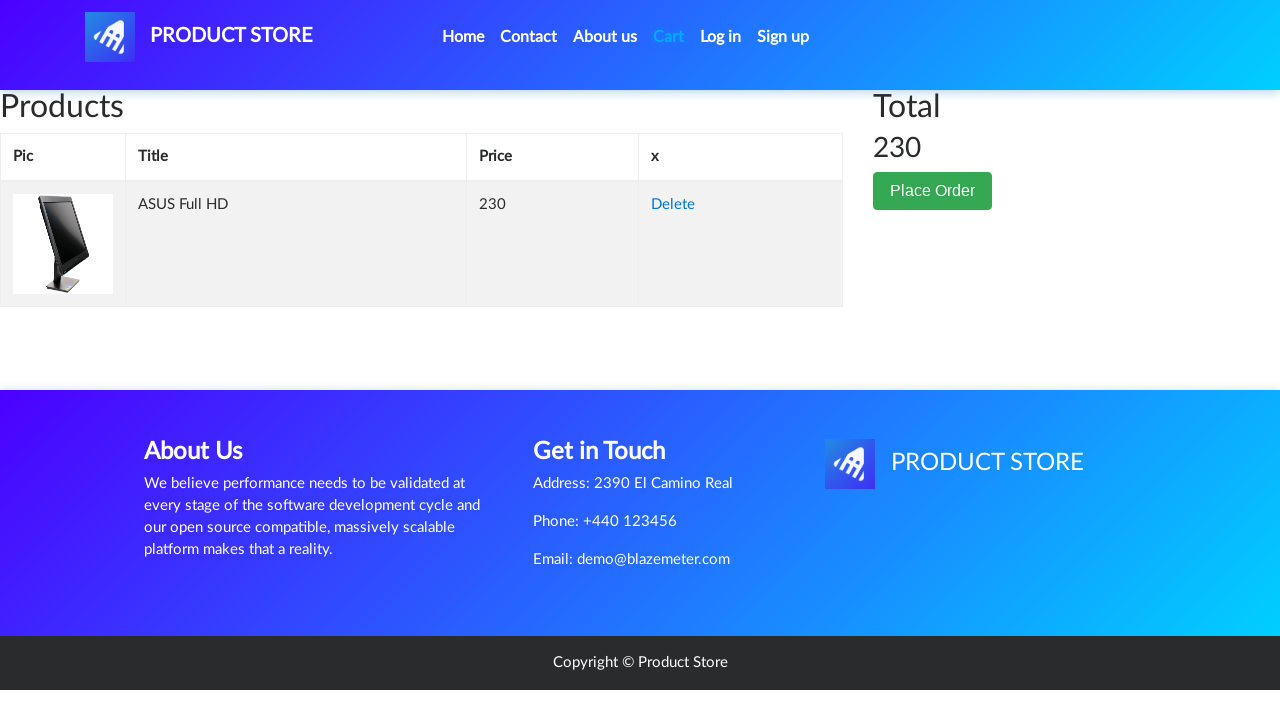